Tests edit button functionality by clicking edit, filling form fields with new values, and submitting

Starting URL: https://carros-crud.vercel.app/

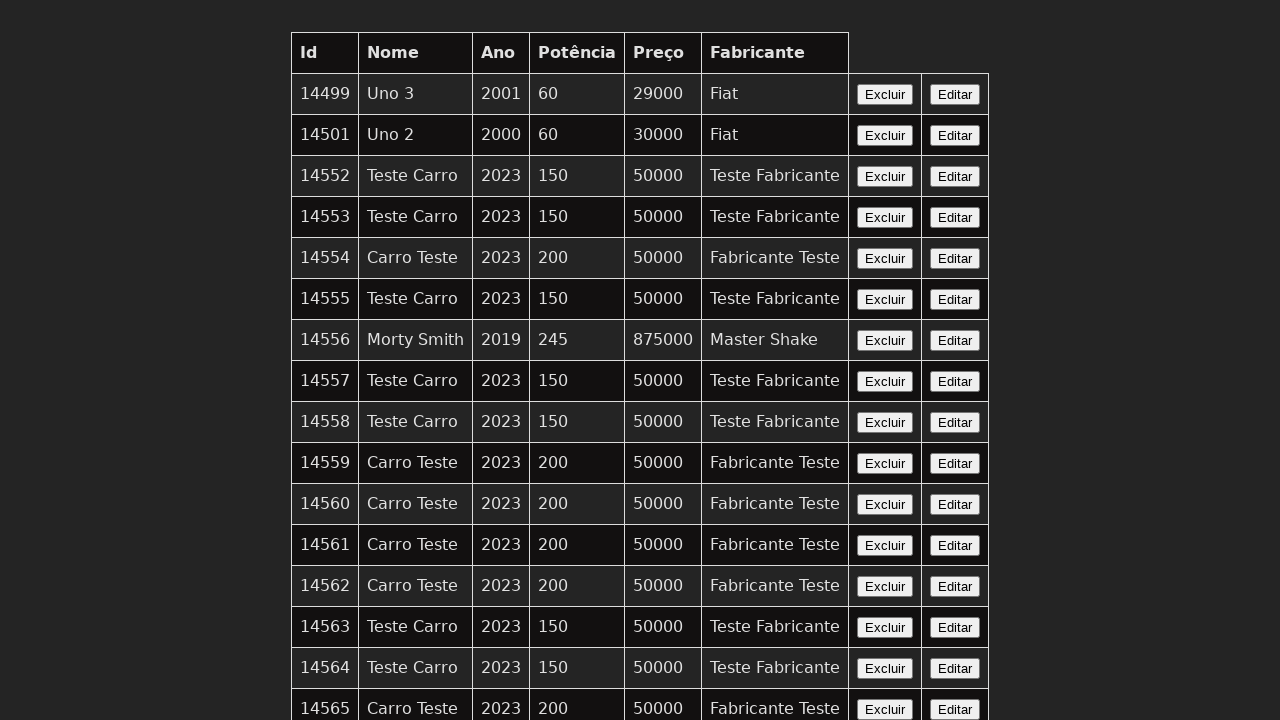

Edit button selector is visible and ready
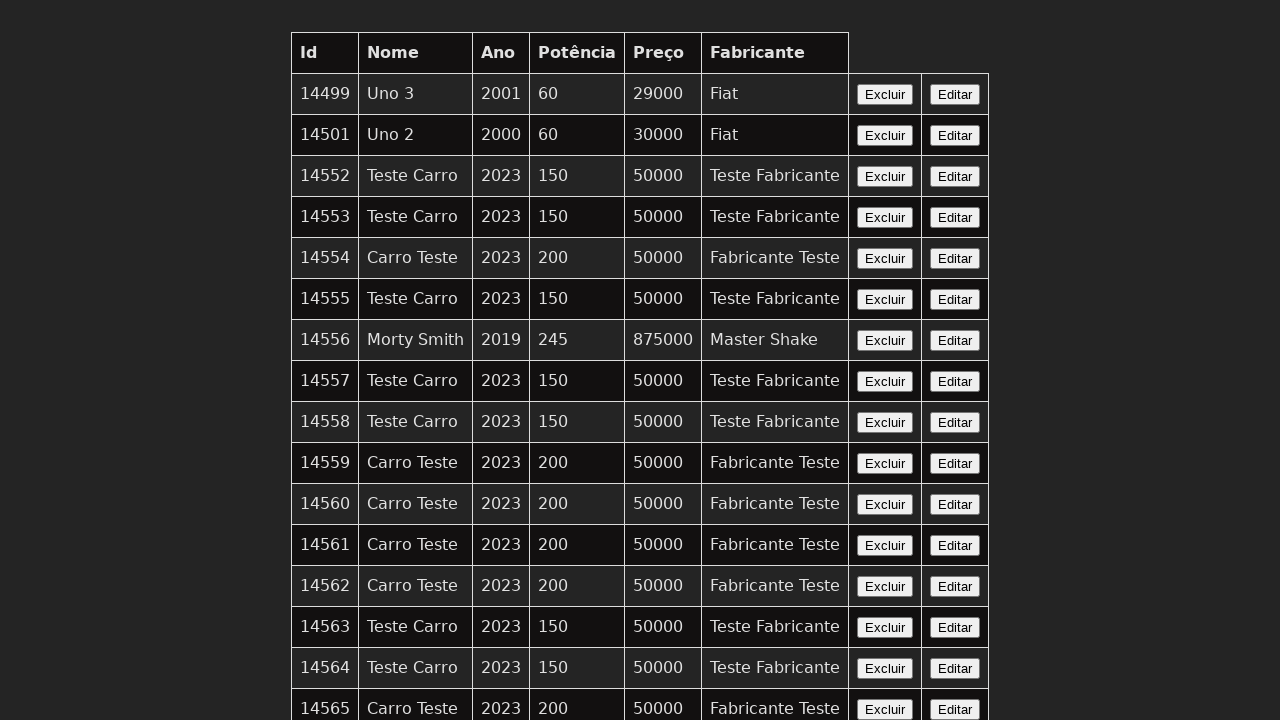

Clicked edit button to open form at (955, 94) on xpath=//button[contains(text(),'Editar')]
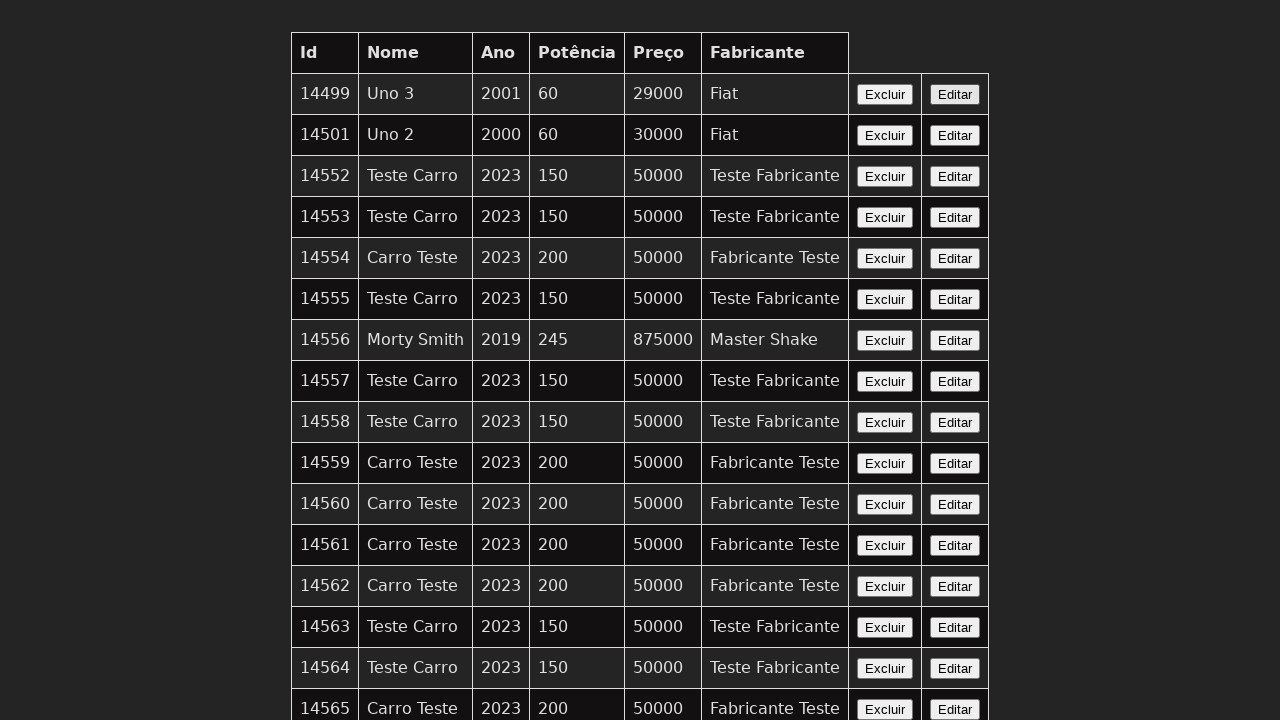

Form fields loaded and ready for input
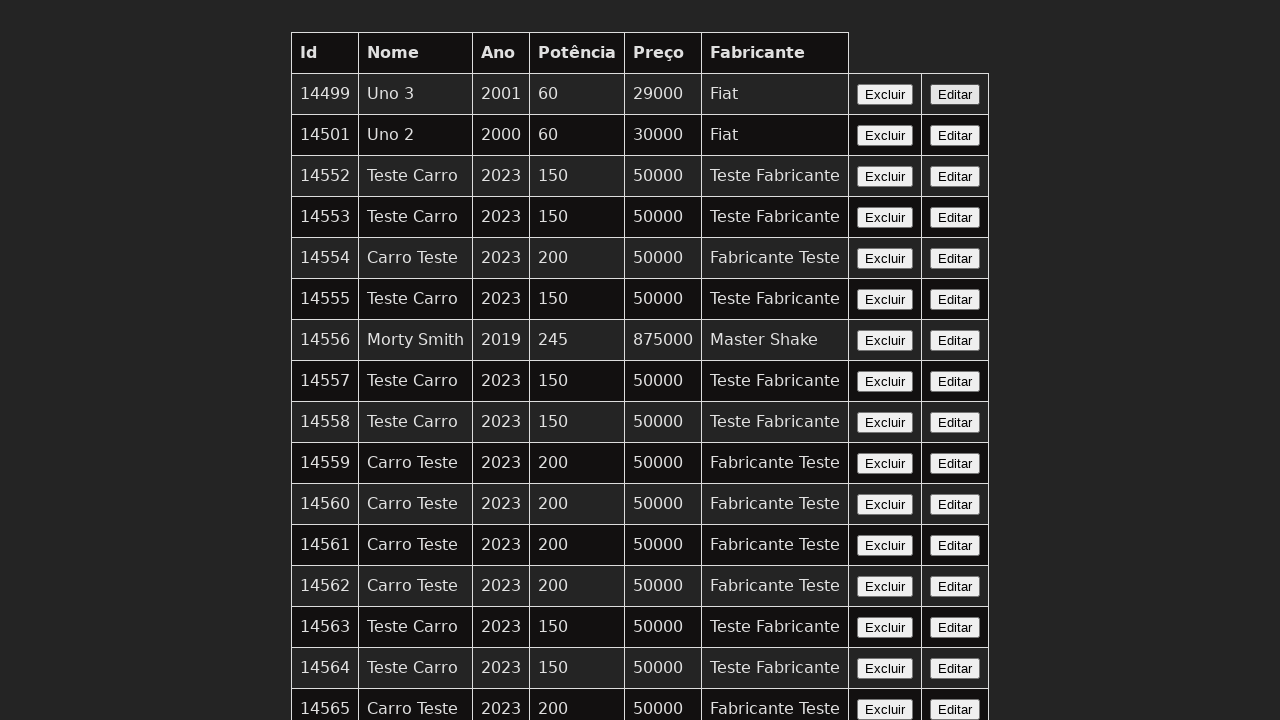

Cleared nome field on input[name='nome']
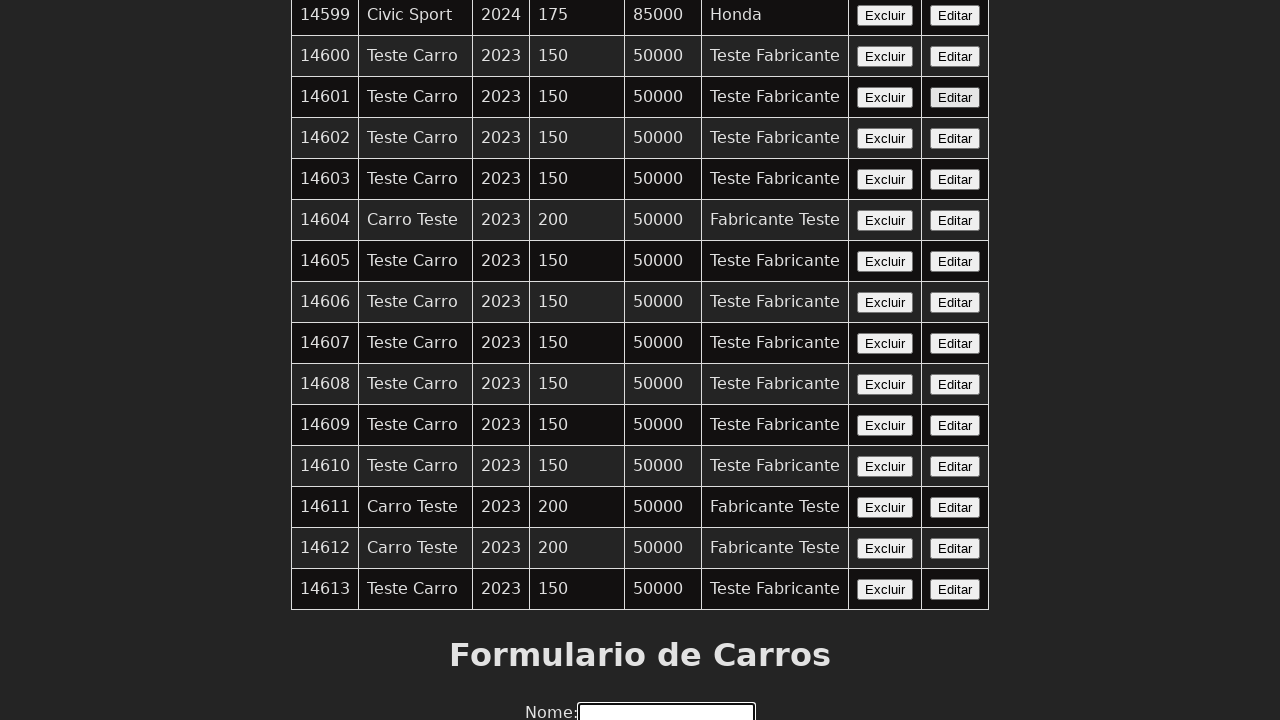

Filled nome field with 'Carro Editado' on input[name='nome']
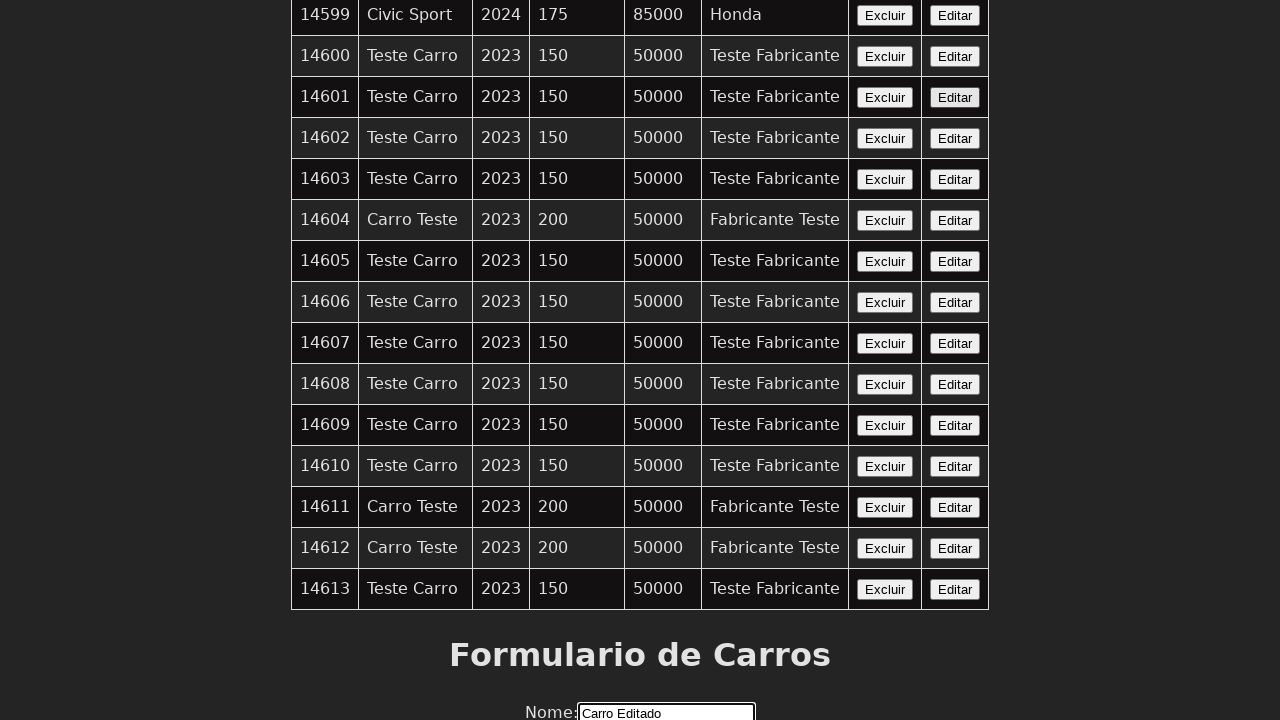

Cleared ano field on input[name='ano']
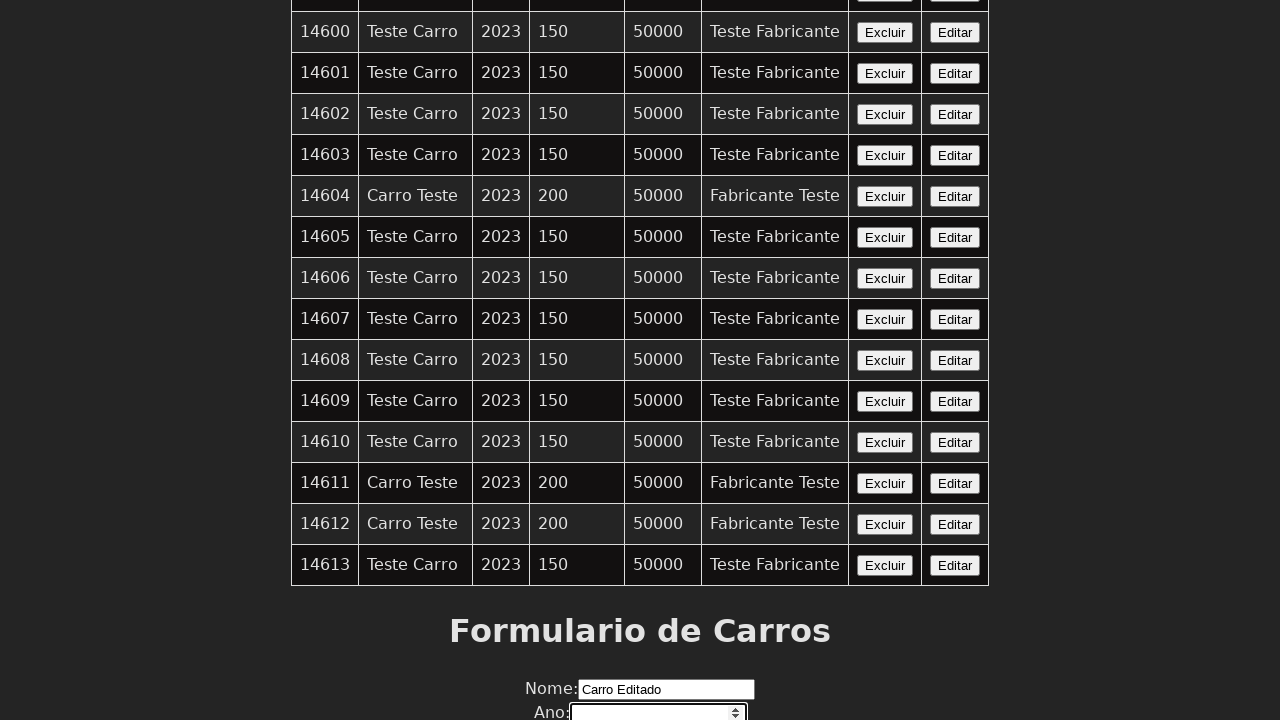

Filled ano field with '2024' on input[name='ano']
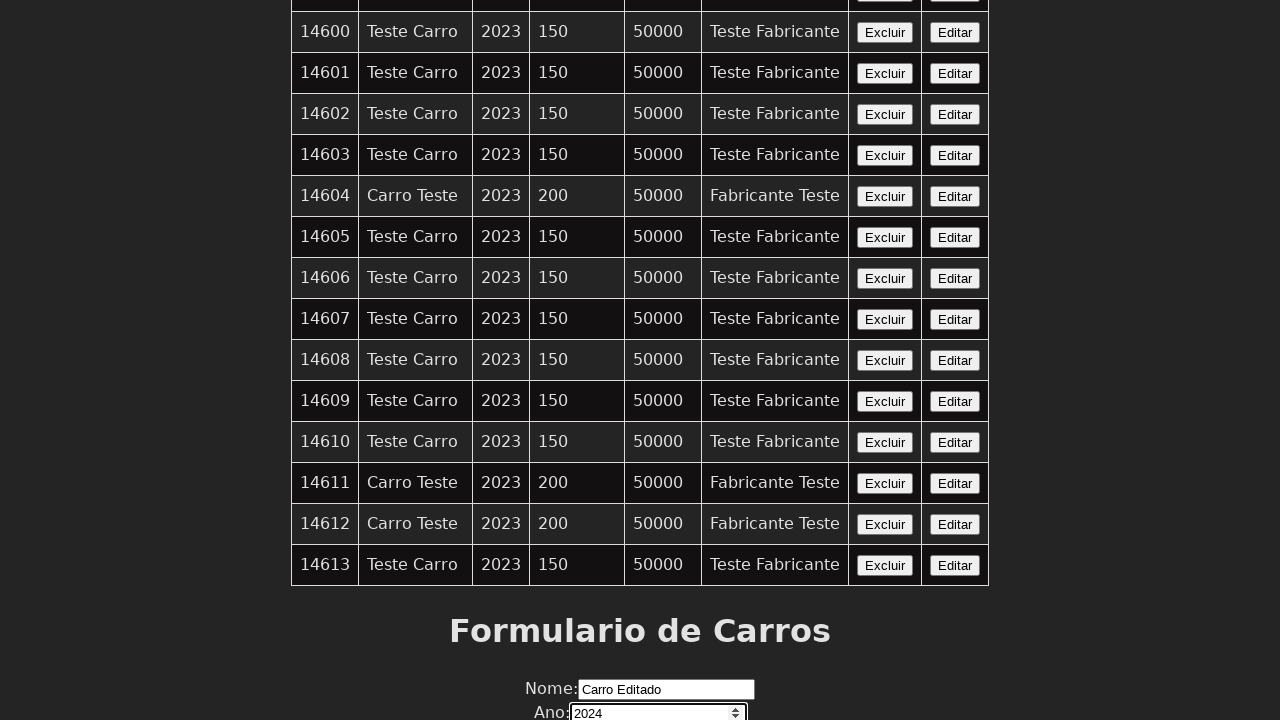

Cleared potencia field on input[name='potencia']
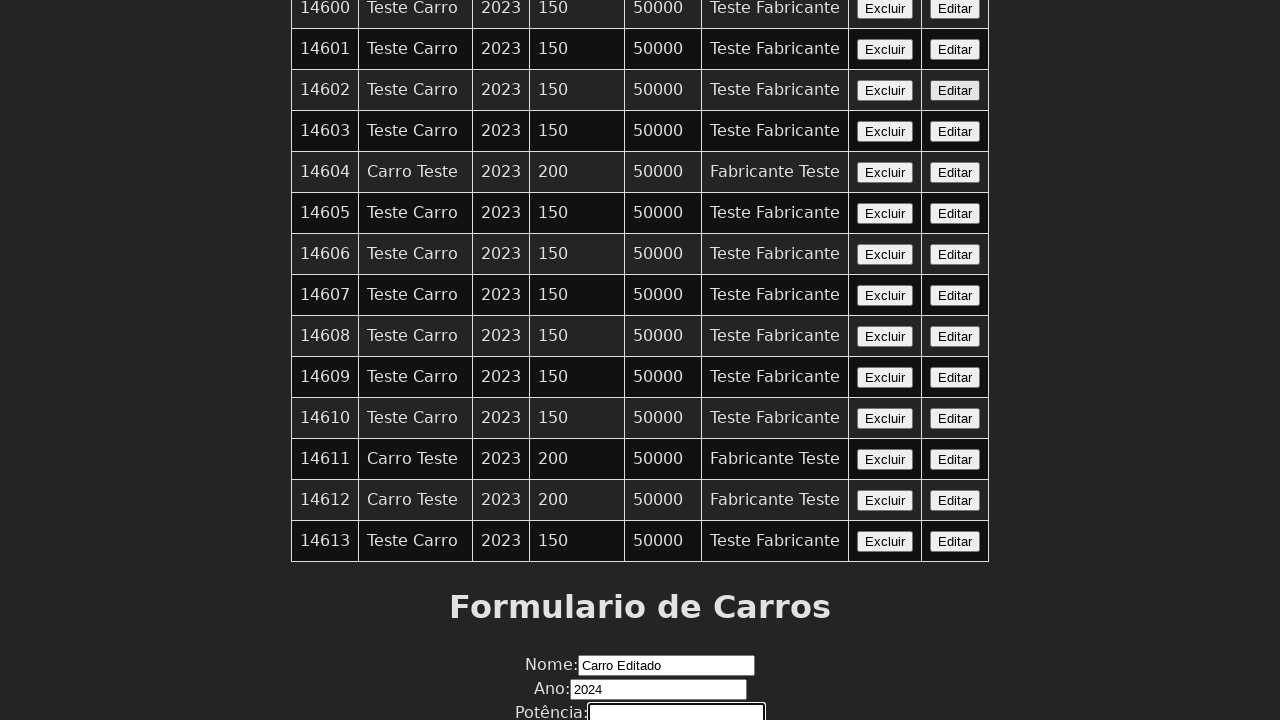

Filled potencia field with '180' on input[name='potencia']
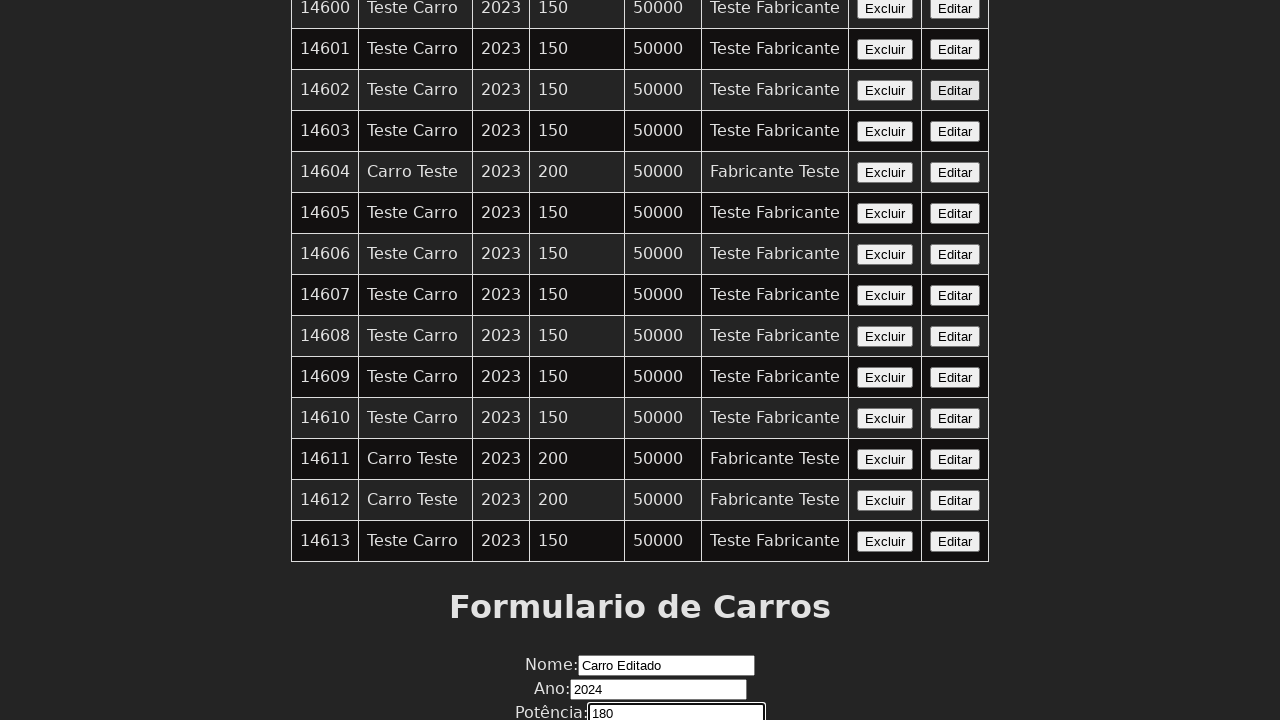

Cleared preco field on input[name='preco']
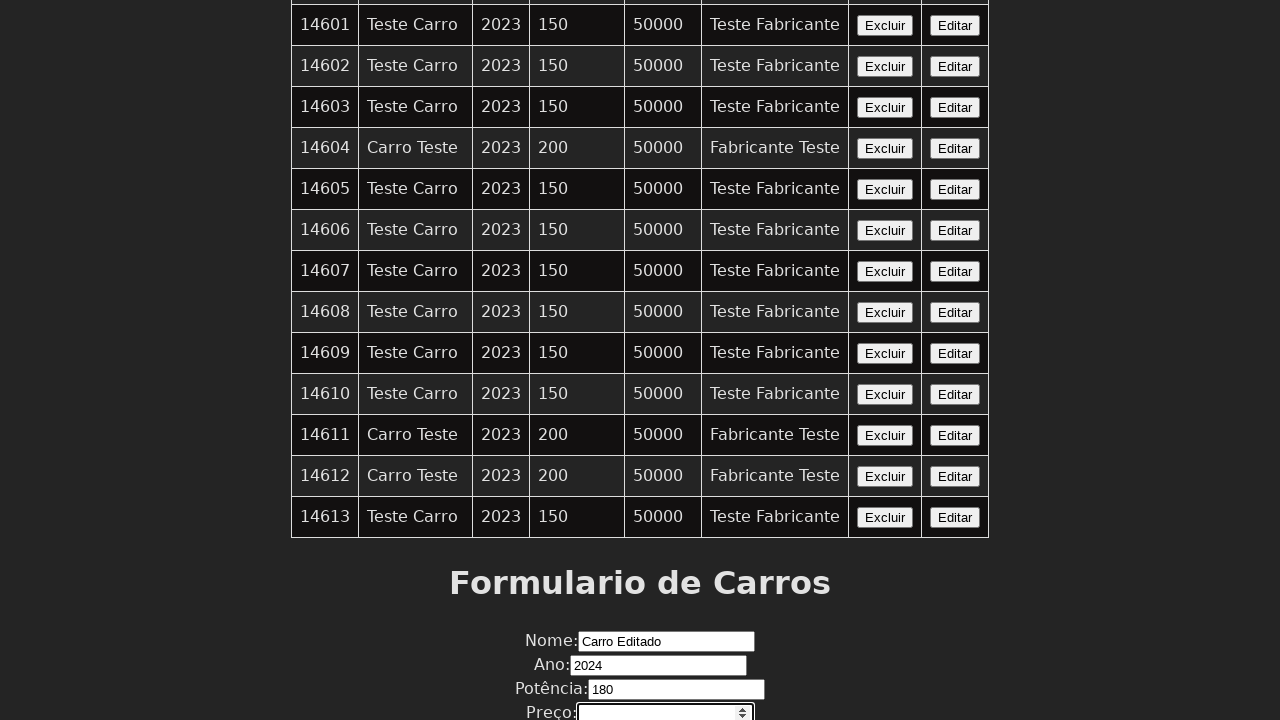

Filled preco field with '60000' on input[name='preco']
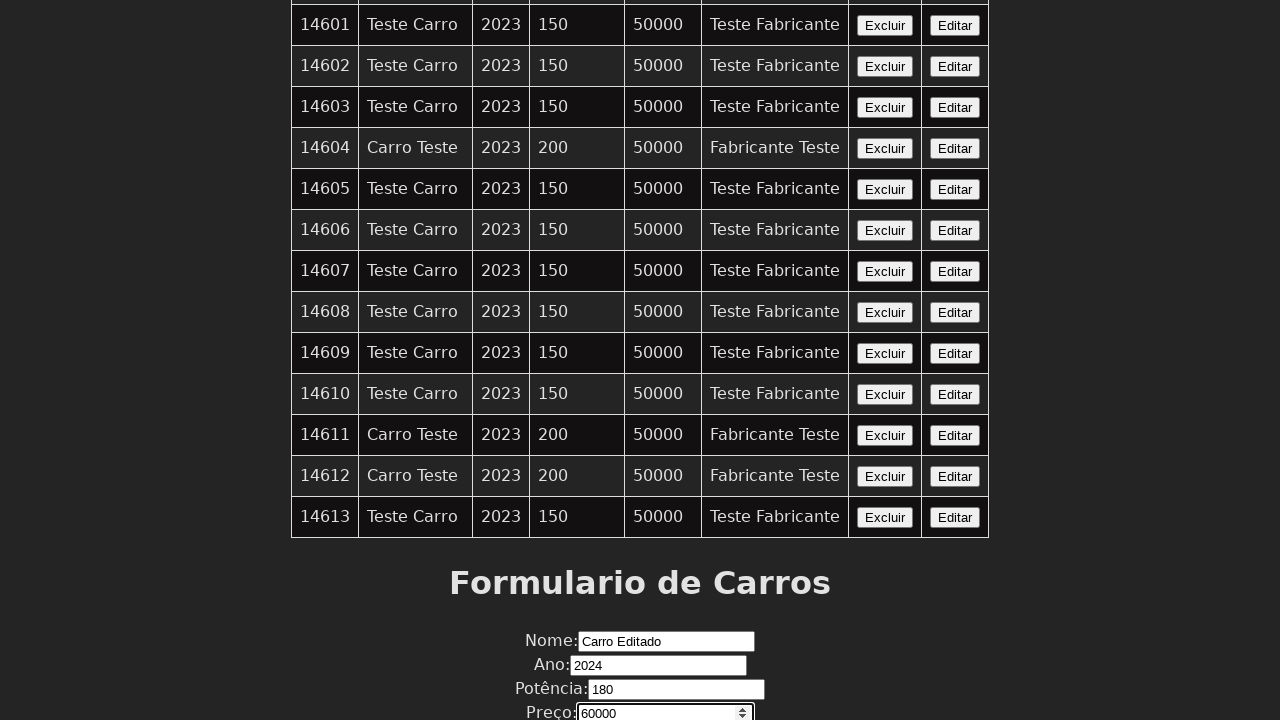

Cleared fabricante field on input[name='fabricante']
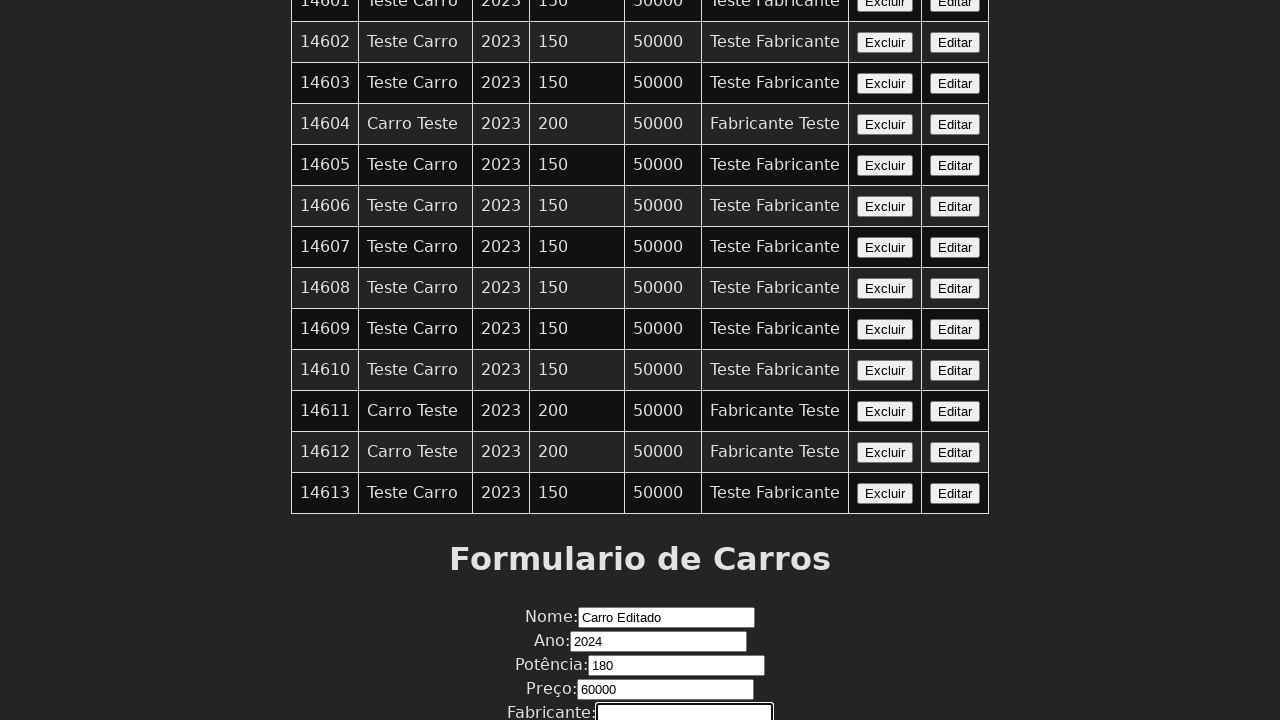

Filled fabricante field with 'Fabricante Editado' on input[name='fabricante']
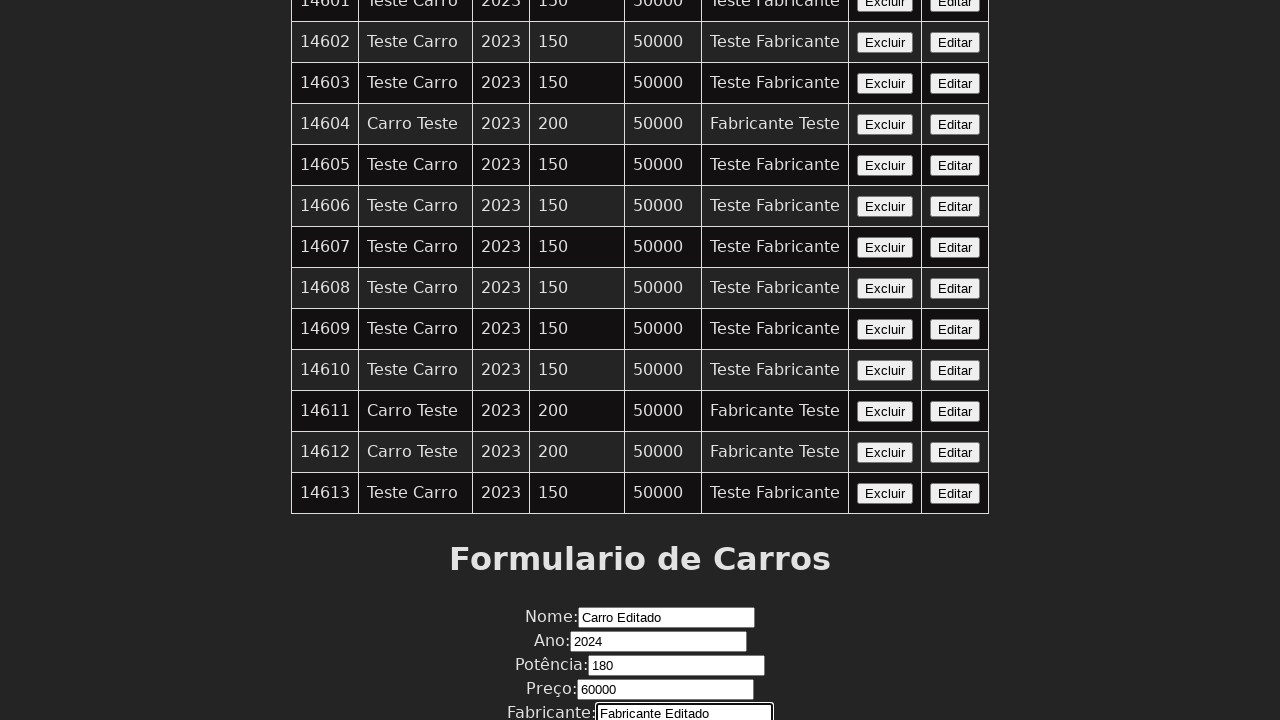

Clicked submit button to save edited car data at (955, 94) on xpath=//button[contains(text(),'Editar')]
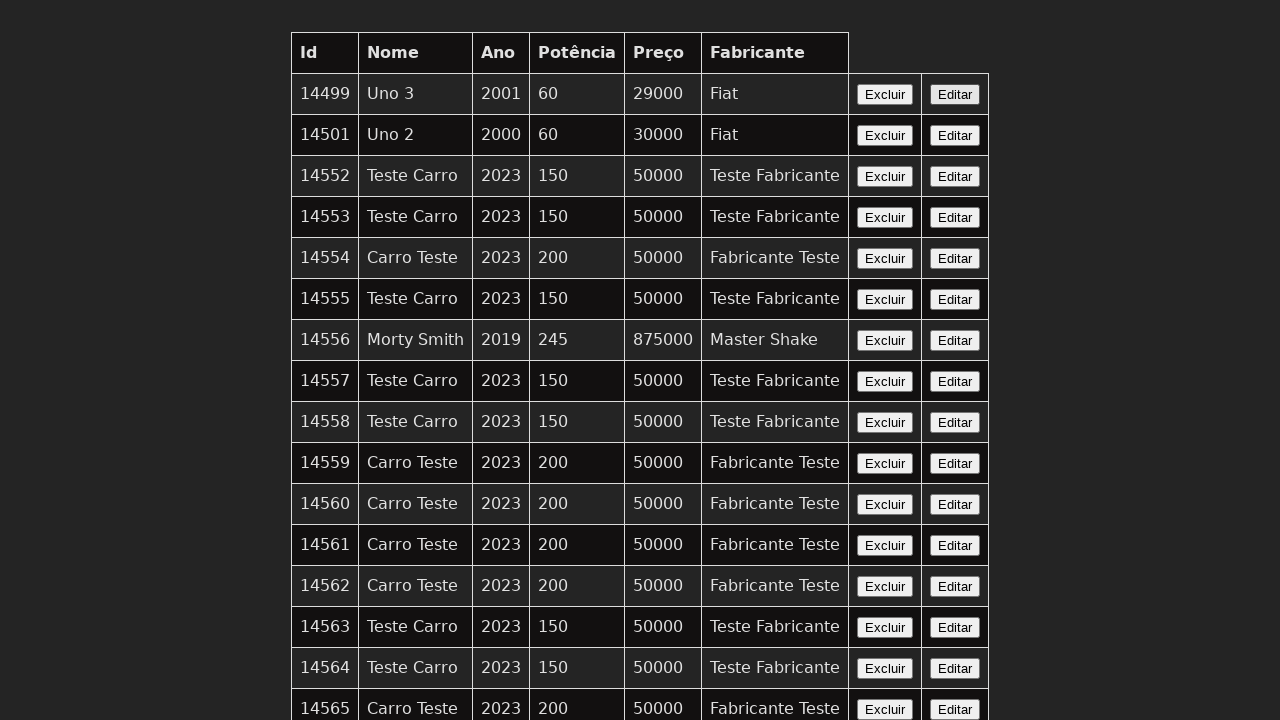

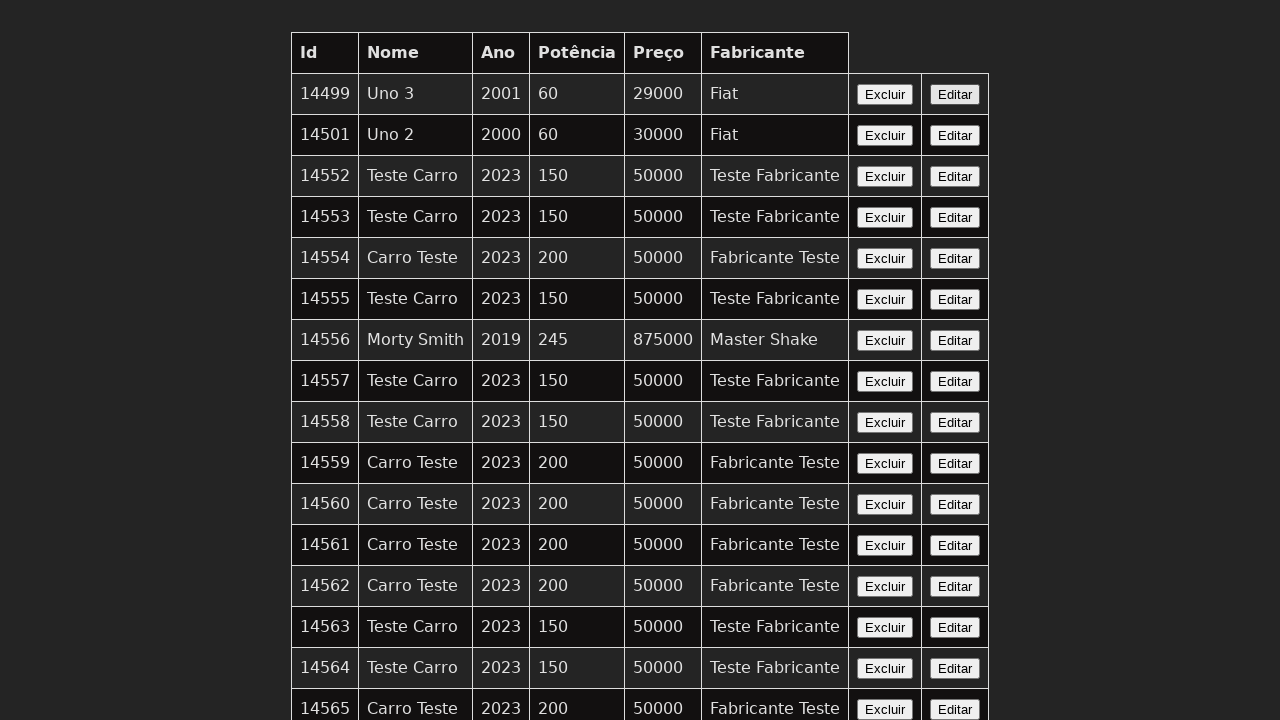